Tests clearing the completed state of all items by checking and then unchecking the toggle all

Starting URL: https://demo.playwright.dev/todomvc

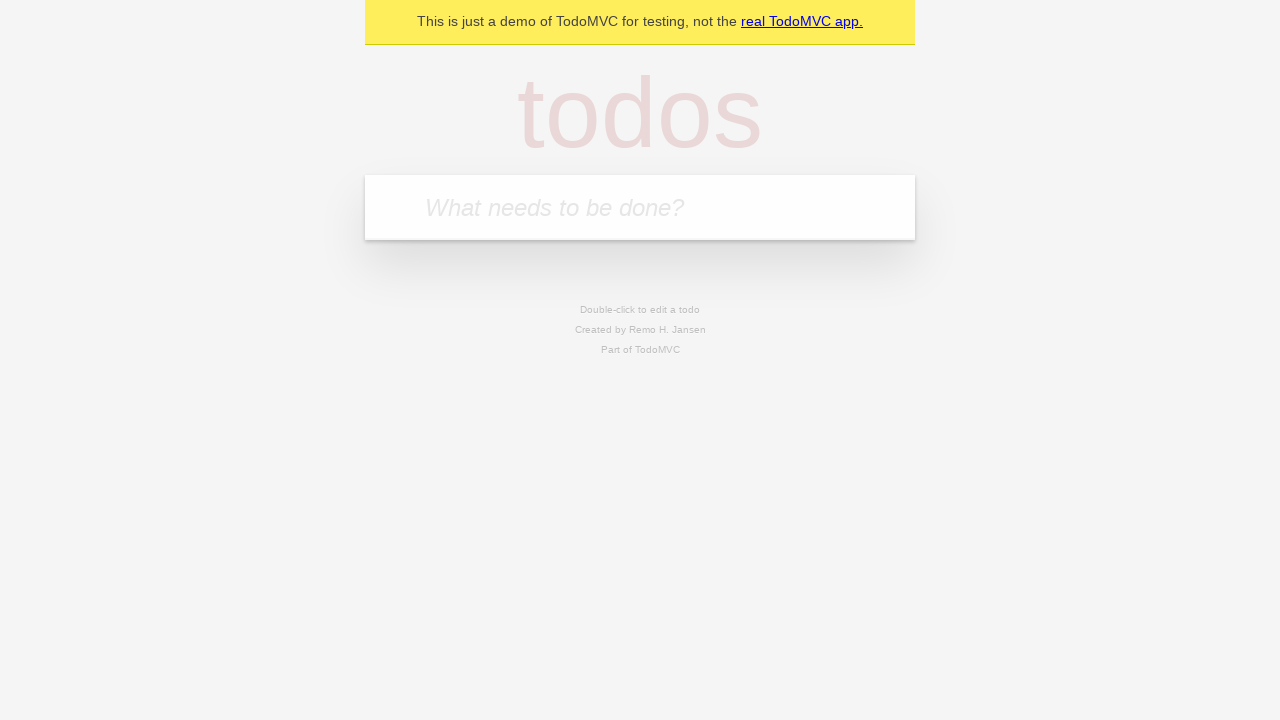

Filled todo input with 'buy some cheese' on internal:attr=[placeholder="What needs to be done?"i]
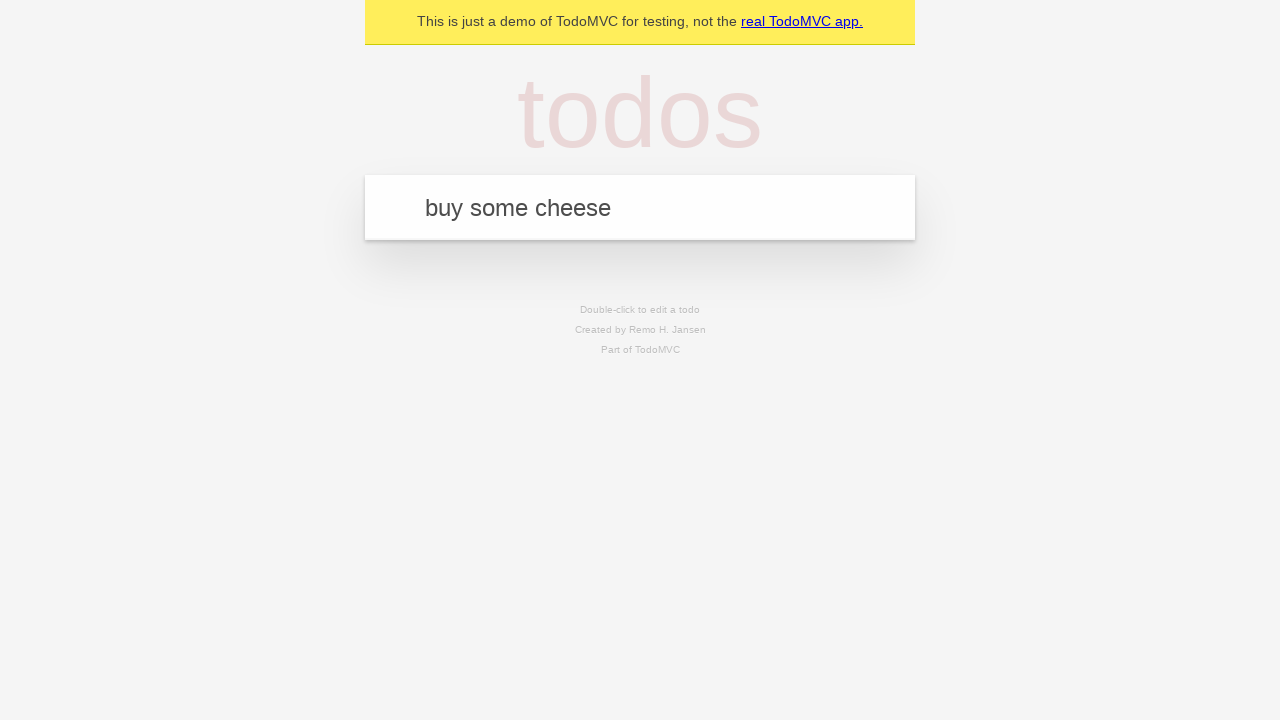

Pressed Enter to add todo 'buy some cheese' on internal:attr=[placeholder="What needs to be done?"i]
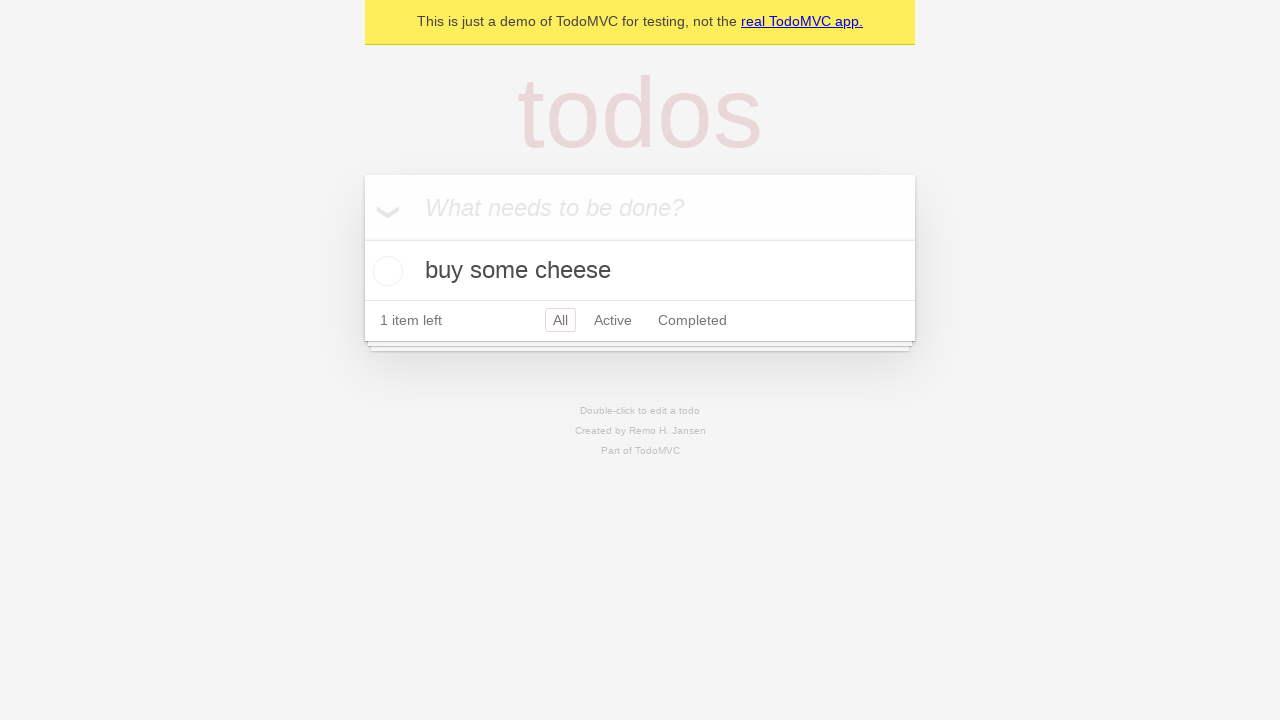

Filled todo input with 'feed the cat' on internal:attr=[placeholder="What needs to be done?"i]
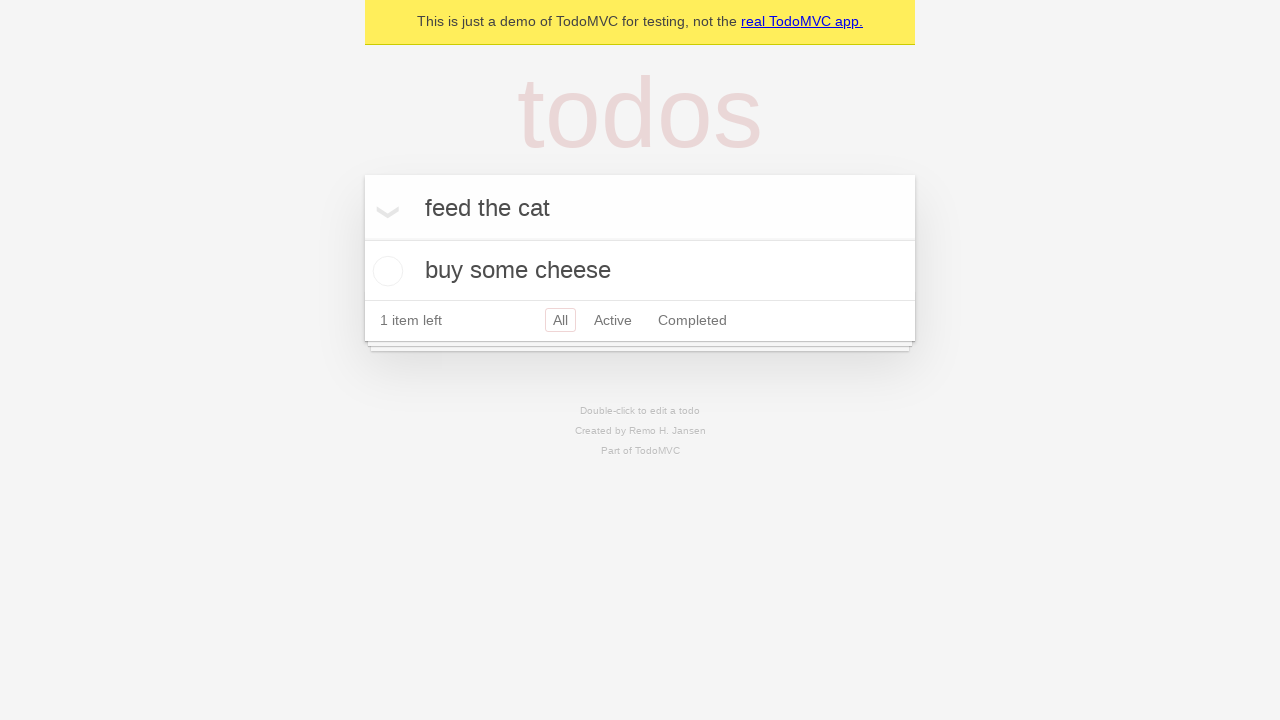

Pressed Enter to add todo 'feed the cat' on internal:attr=[placeholder="What needs to be done?"i]
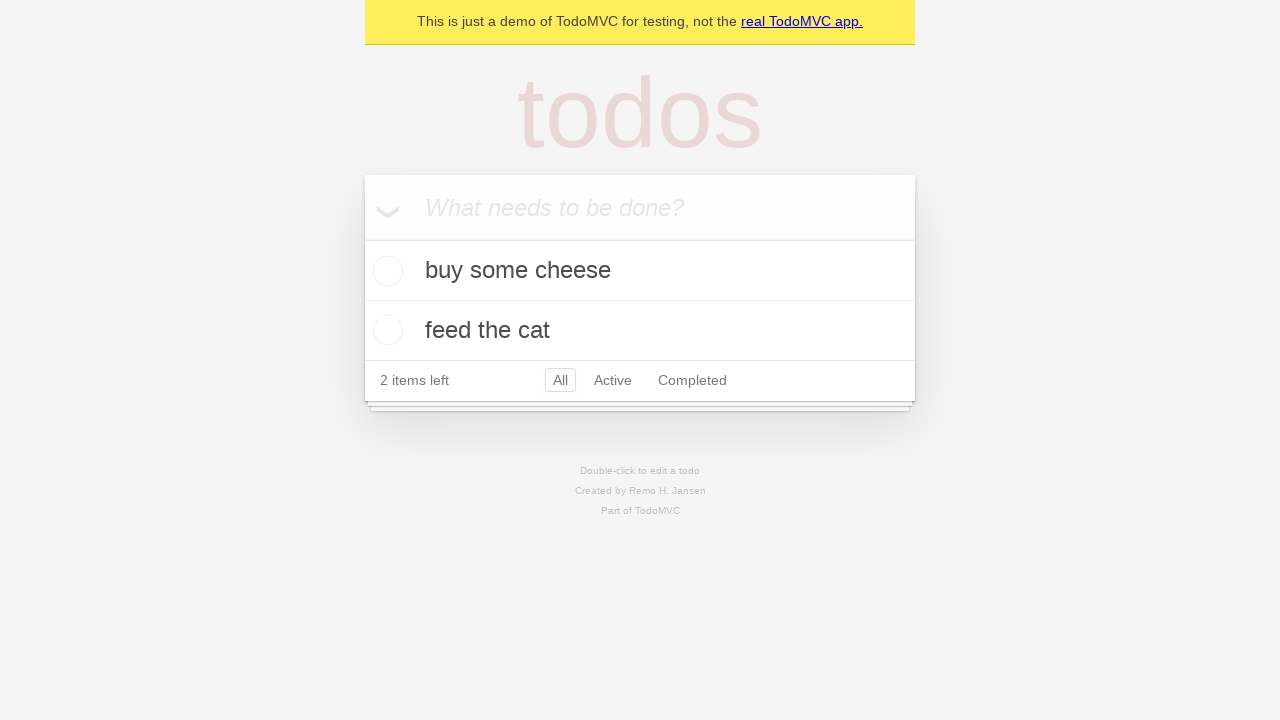

Filled todo input with 'book a doctors appointment' on internal:attr=[placeholder="What needs to be done?"i]
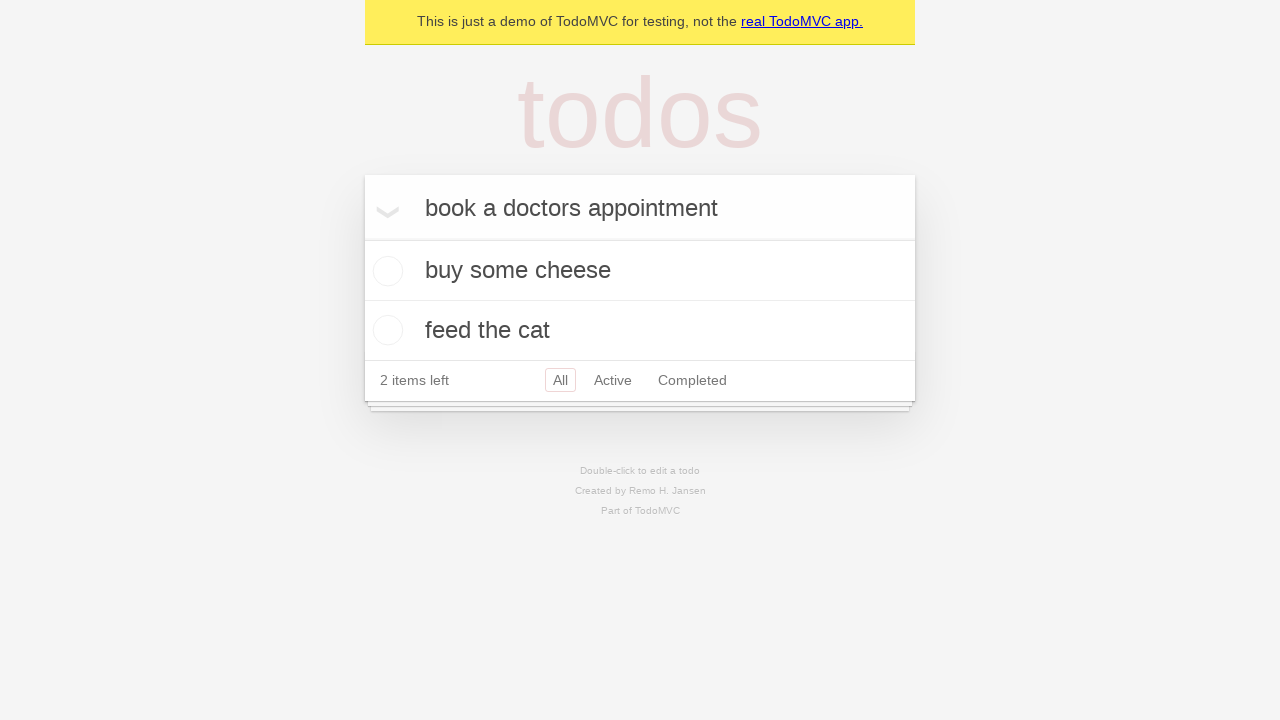

Pressed Enter to add todo 'book a doctors appointment' on internal:attr=[placeholder="What needs to be done?"i]
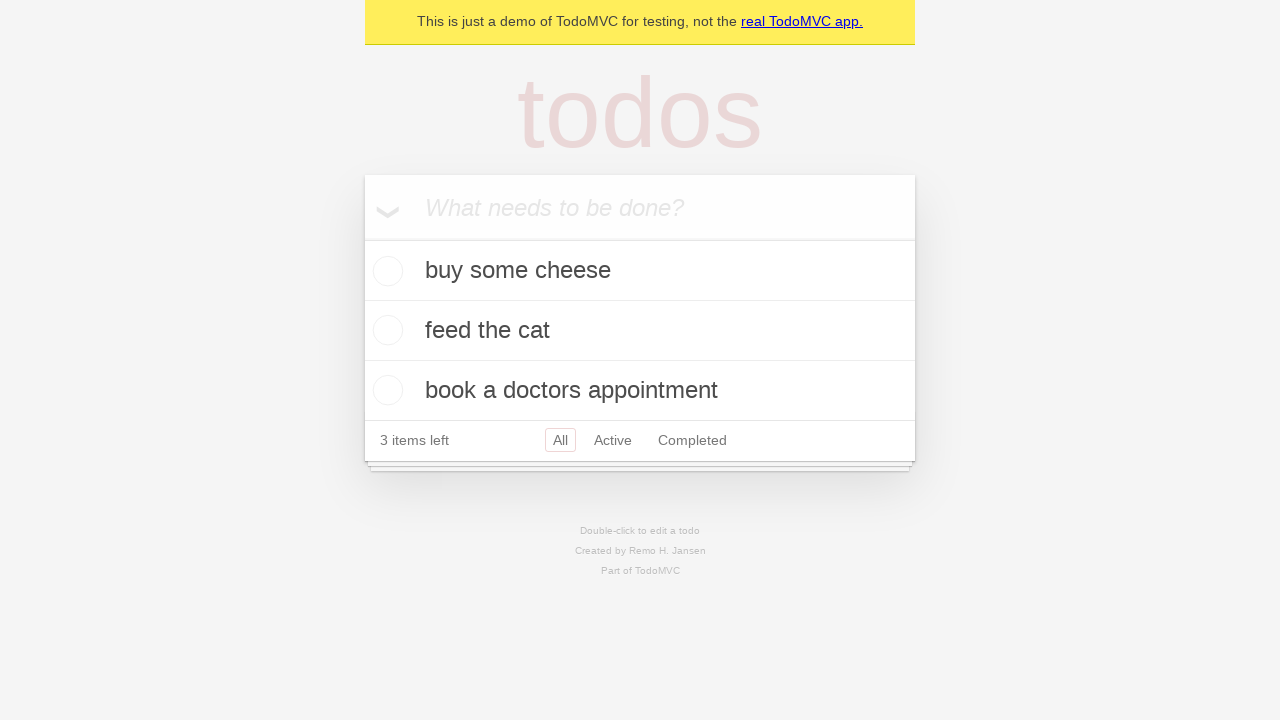

Checked the toggle all checkbox to mark all items as complete at (362, 238) on internal:label="Mark all as complete"i
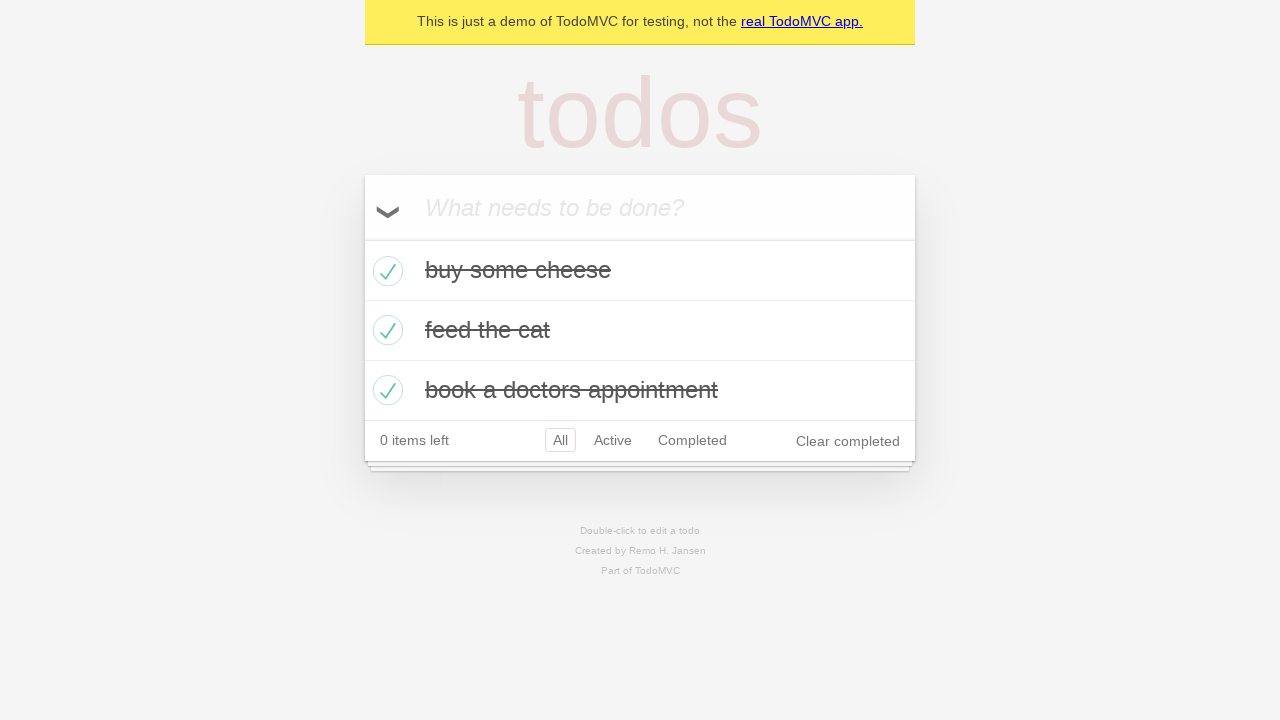

Unchecked the toggle all checkbox to clear completed state of all items at (362, 238) on internal:label="Mark all as complete"i
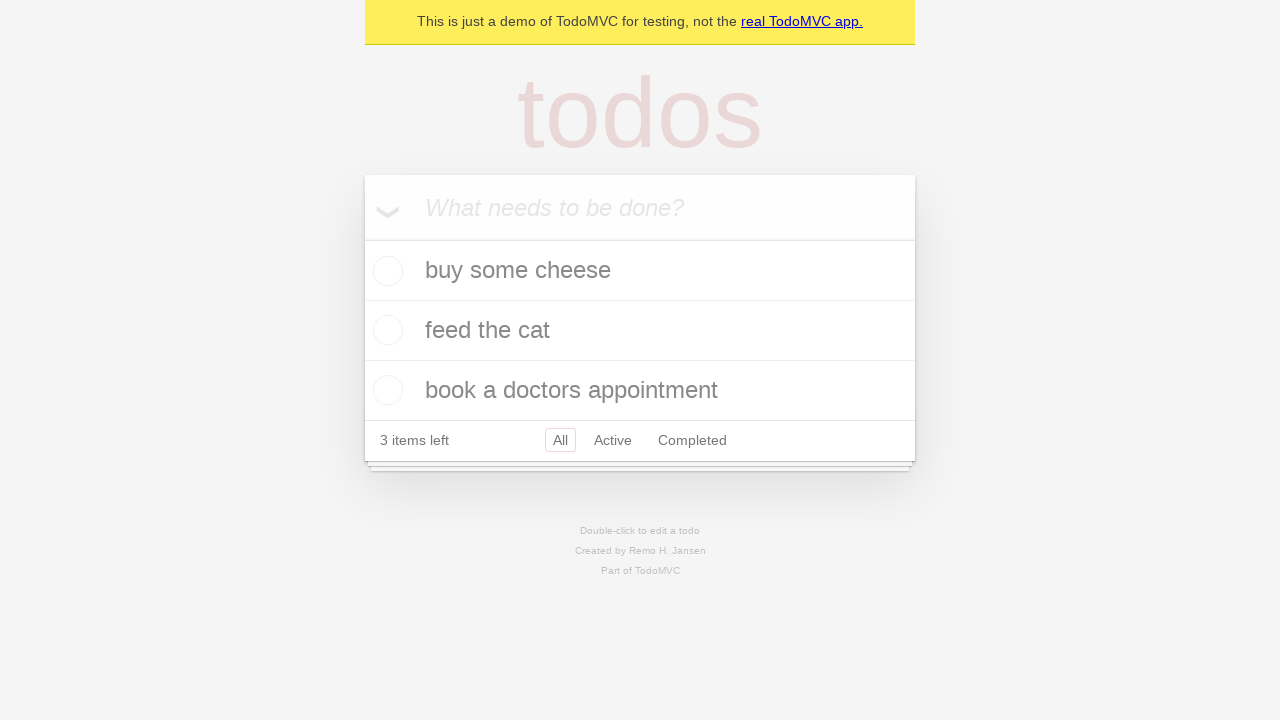

Waited for todo items to be visible and no longer marked as completed
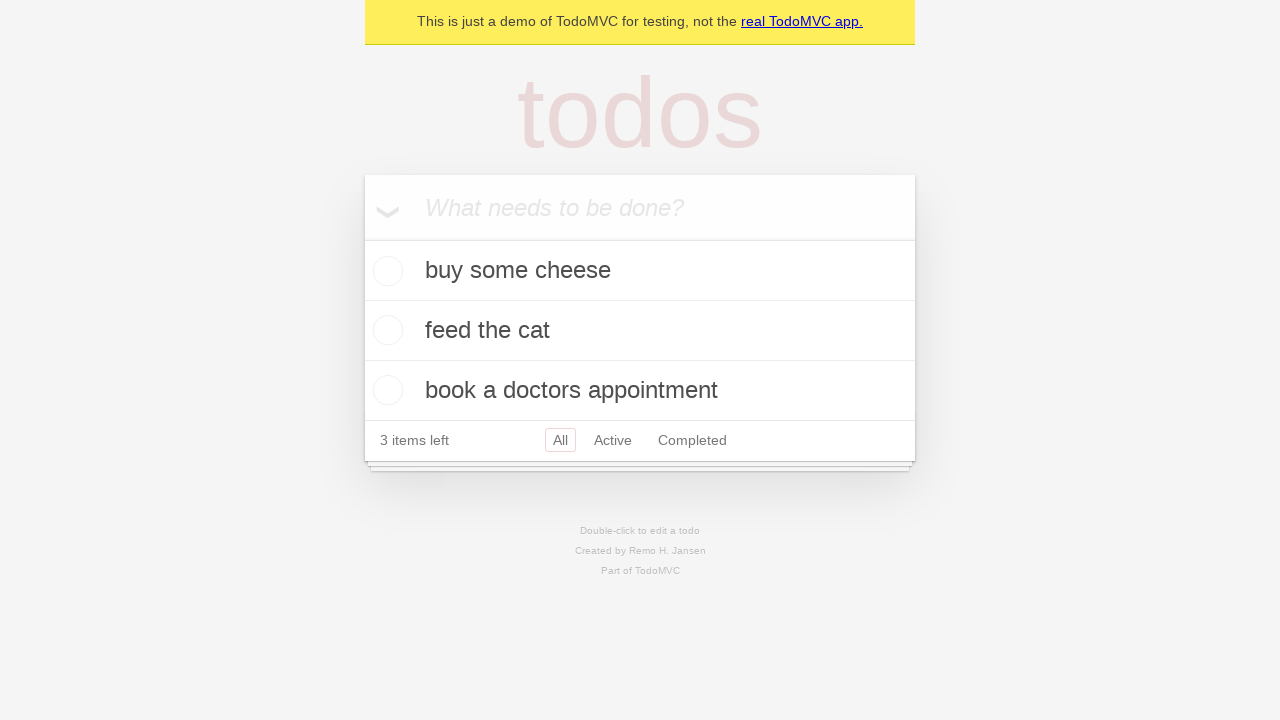

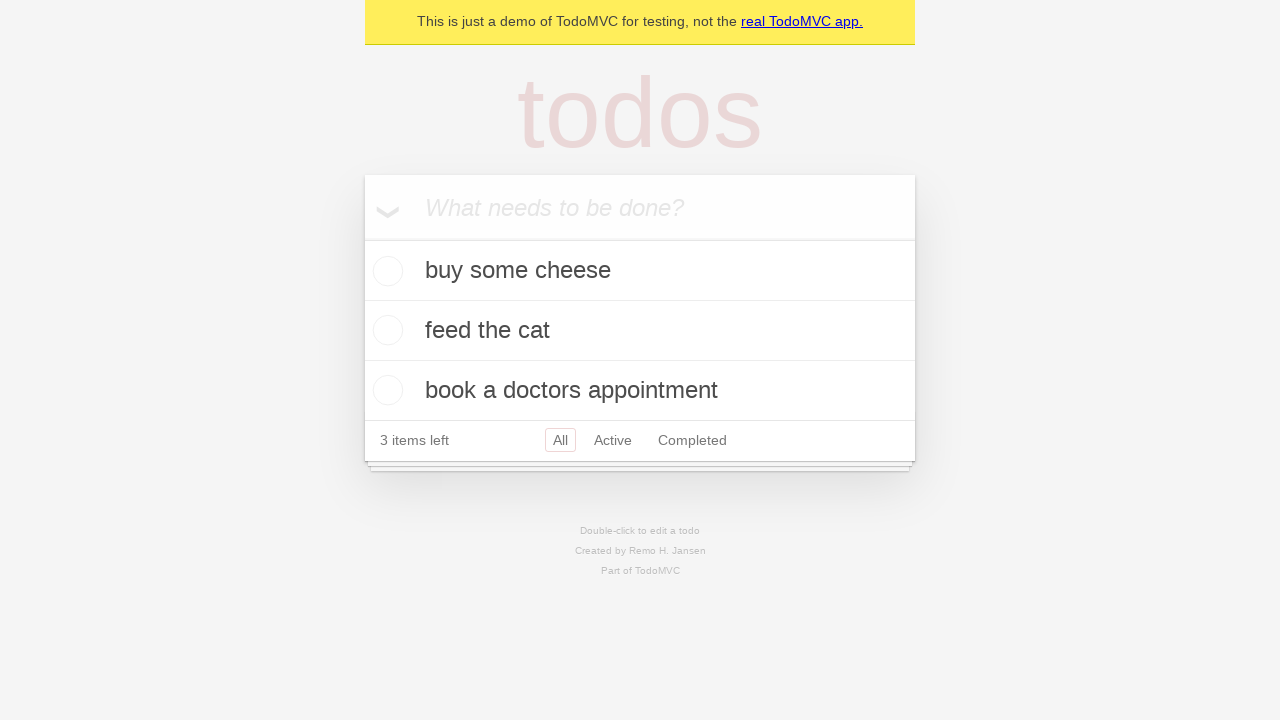